Tests iframe handling by switching between a navbar iframe and the main content, filling text fields in both contexts, then clearing them.

Starting URL: https://omayo.blogspot.com/

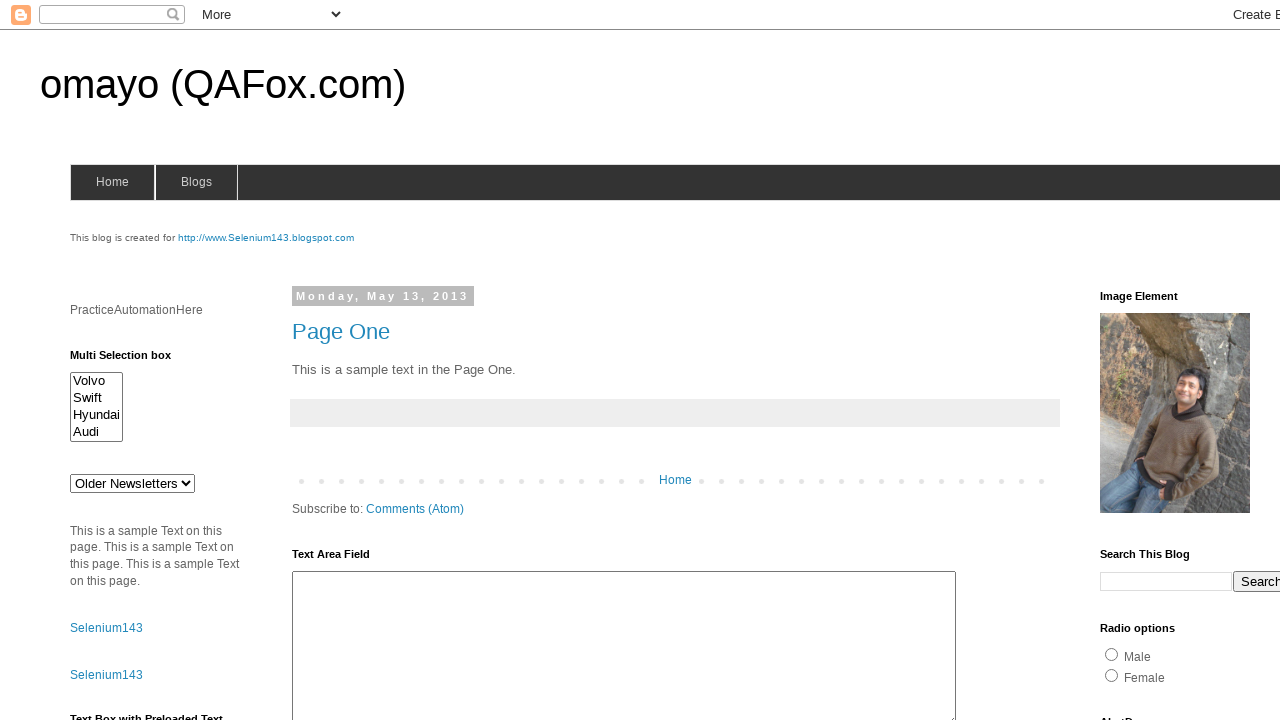

Located navbar iframe element
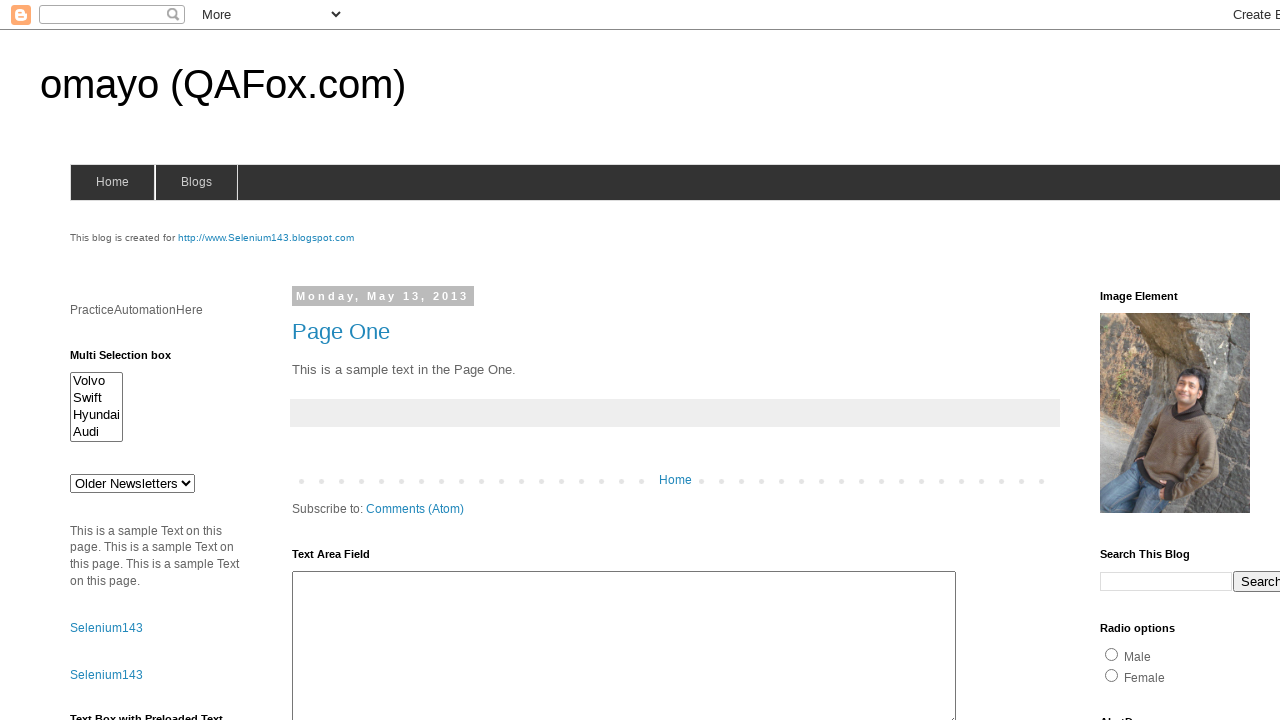

Filled search field inside navbar iframe with 'Welcome to india' on iframe#navbar-iframe >> internal:control=enter-frame >> input[name='q']:not([tit
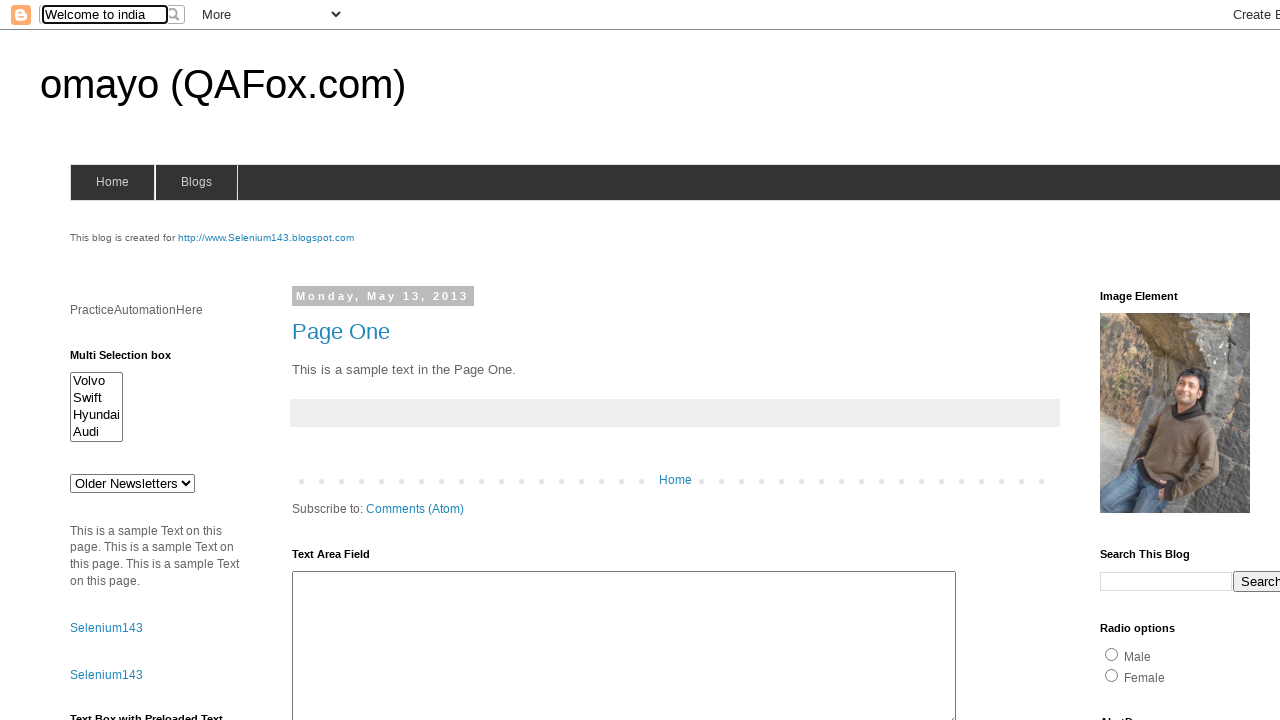

Filled text area in main content with 'Hi! Welcome to Codemind' on textarea#ta1
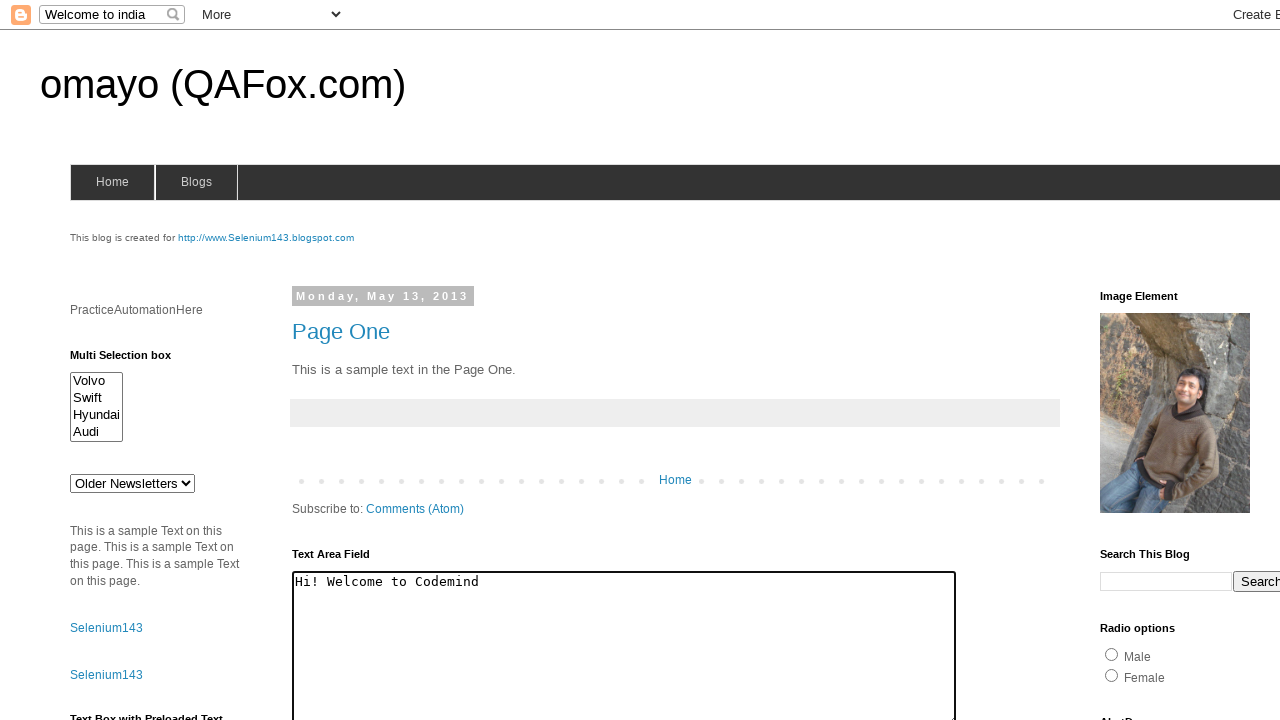

Cleared search field inside navbar iframe on iframe#navbar-iframe >> internal:control=enter-frame >> input[name='q']:not([tit
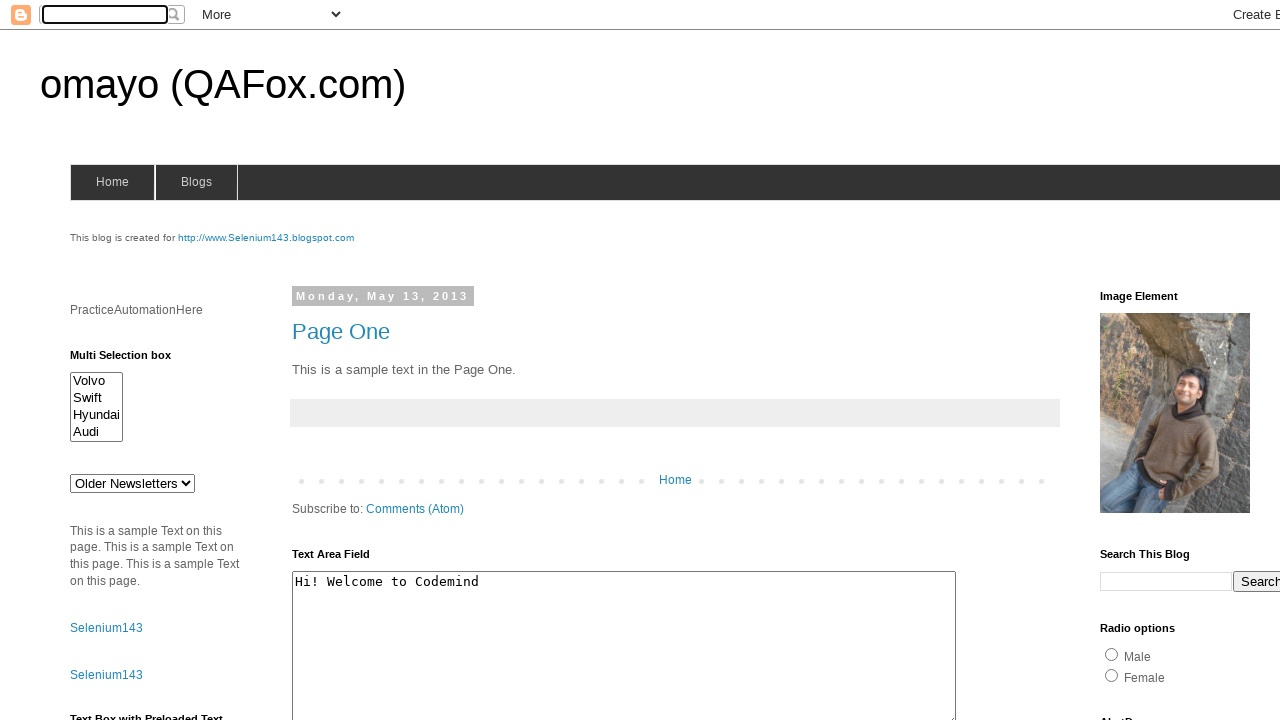

Cleared text area in main content on textarea#ta1
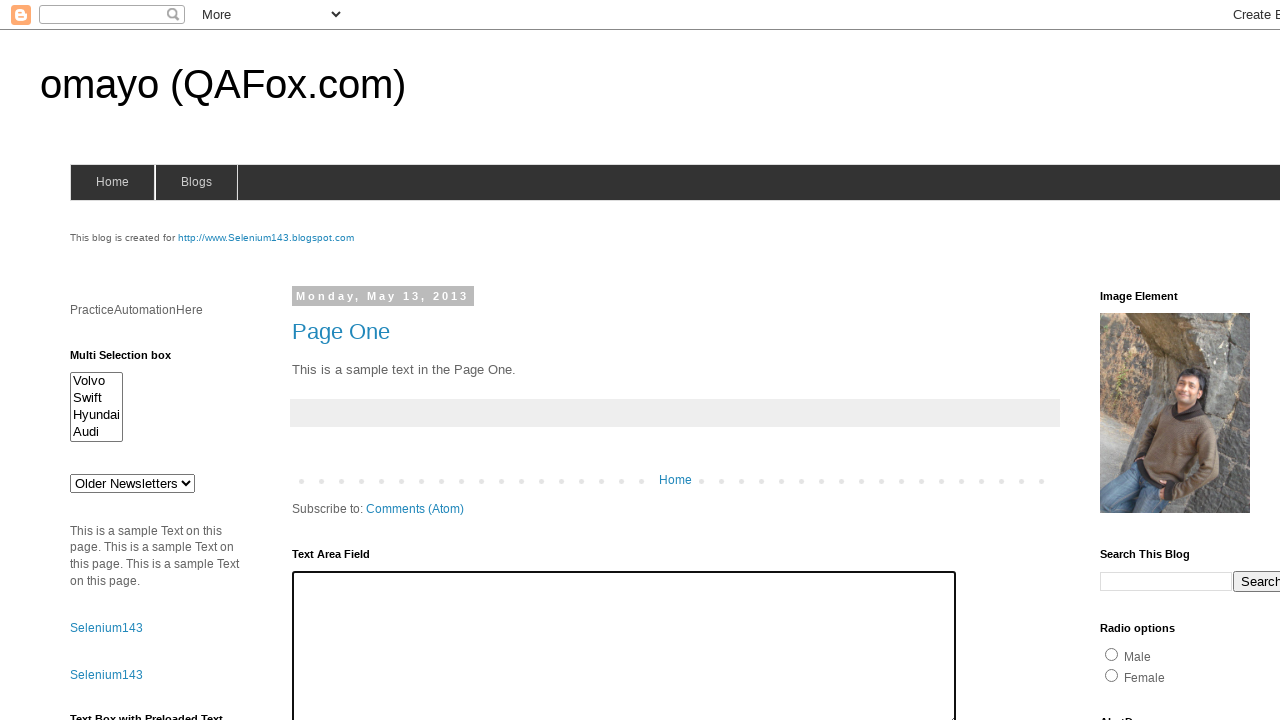

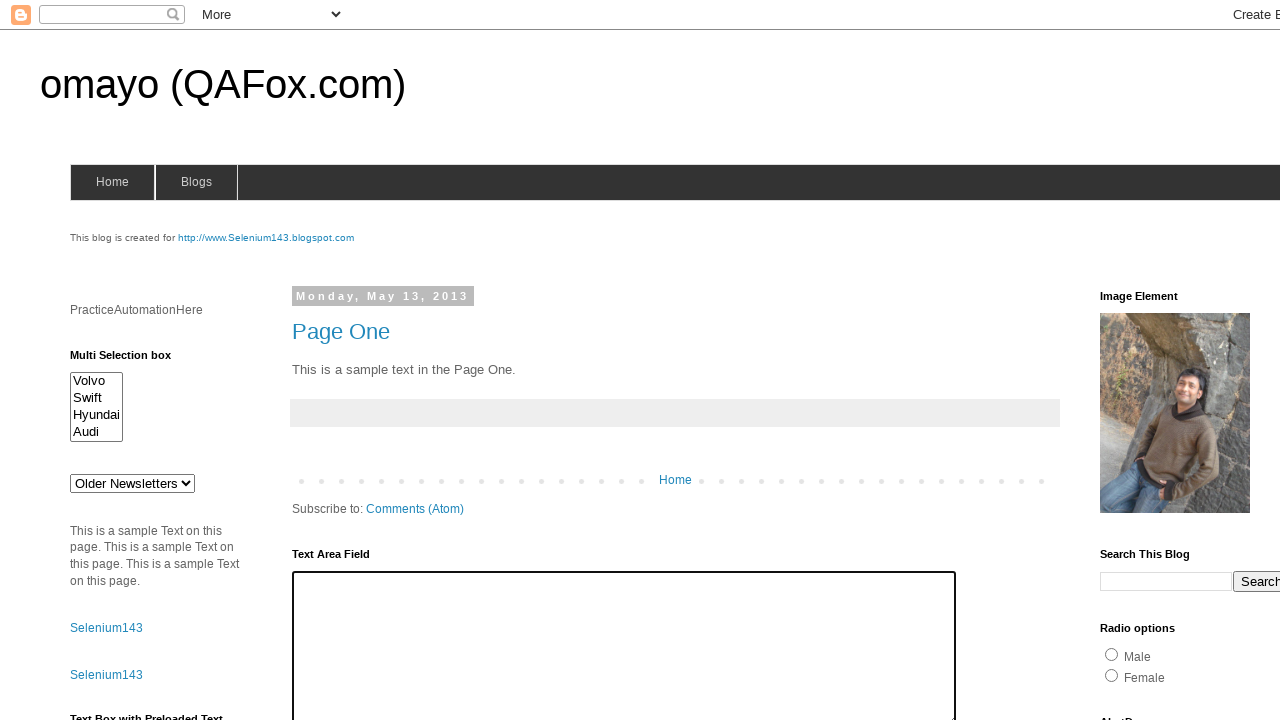